Tests JavaScript Prompt dialog by clicking the prompt button, entering text "Abdullah" into the prompt, accepting it, and verifying the result contains the entered text.

Starting URL: https://the-internet.herokuapp.com/javascript_alerts

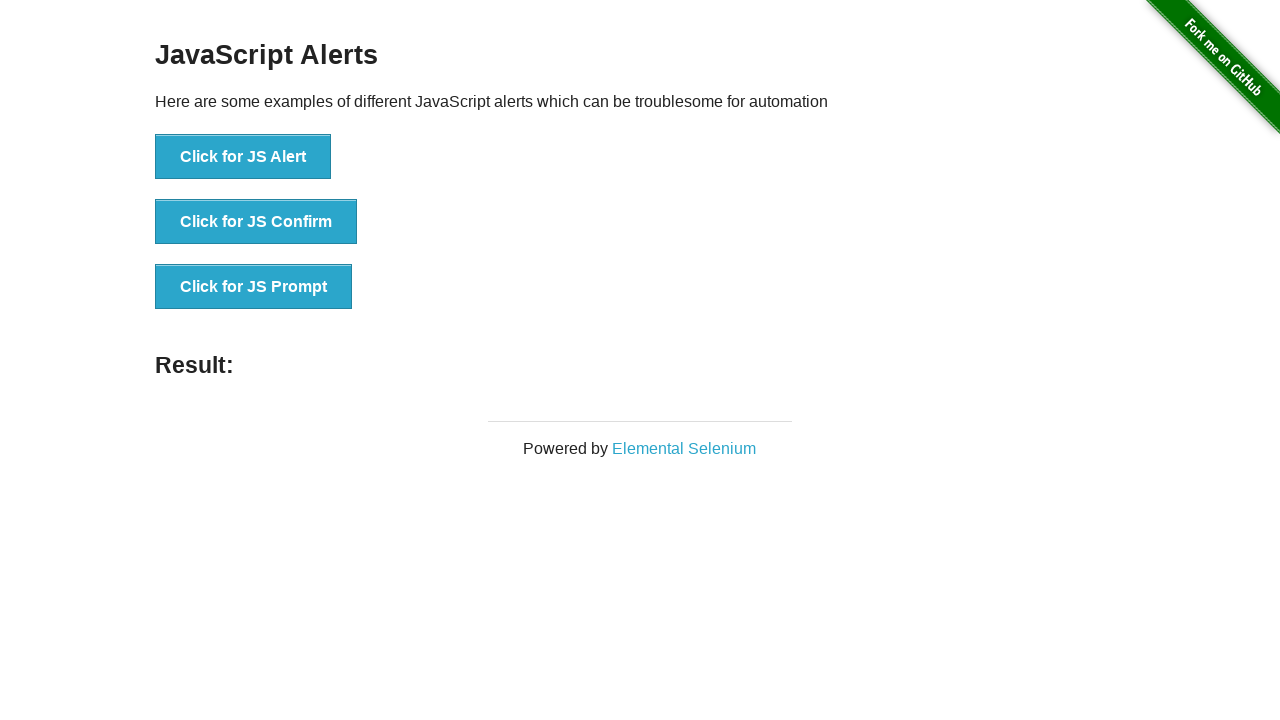

Clicked the JS Prompt button at (254, 287) on xpath=//*[text()='Click for JS Prompt']
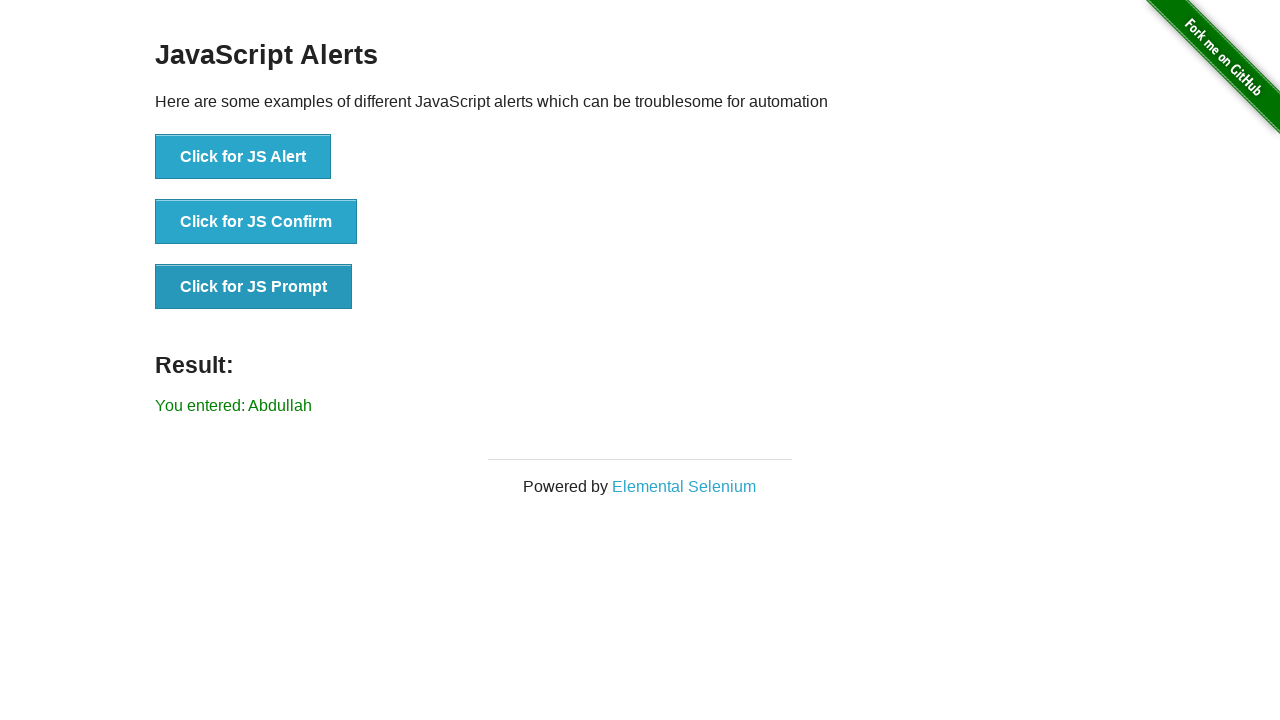

Result element loaded after prompt acceptance
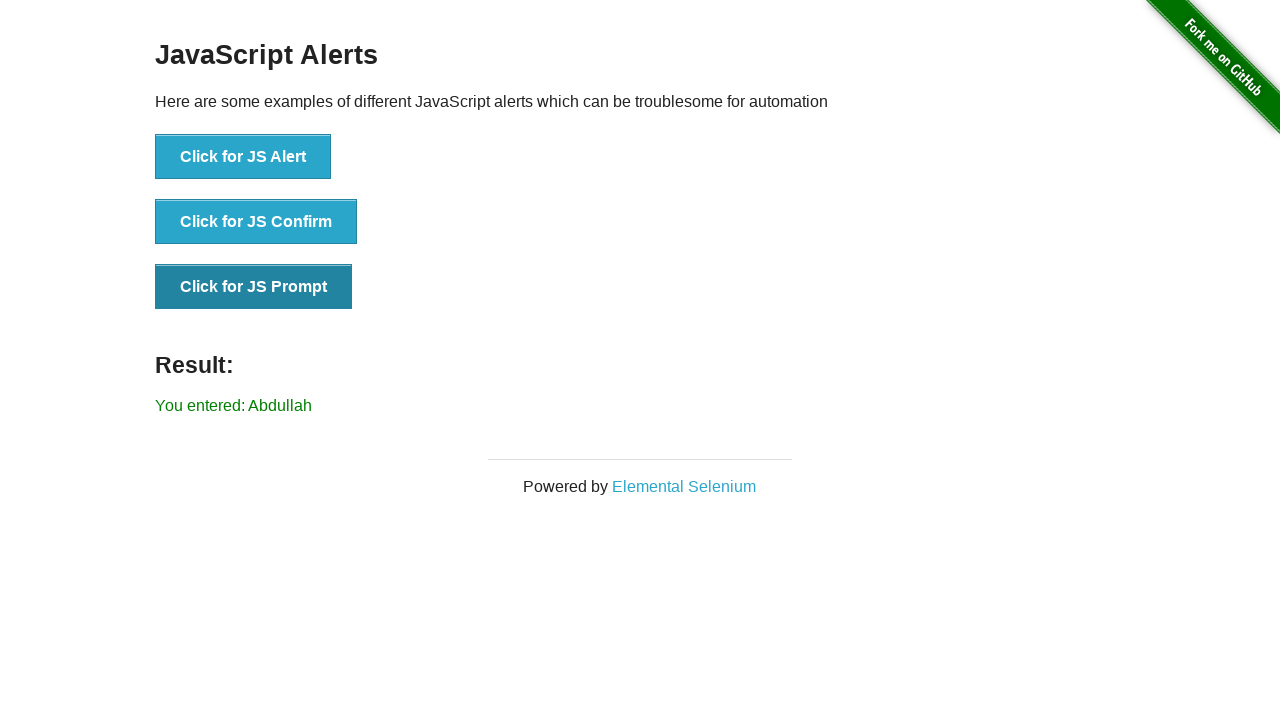

Retrieved result text from element
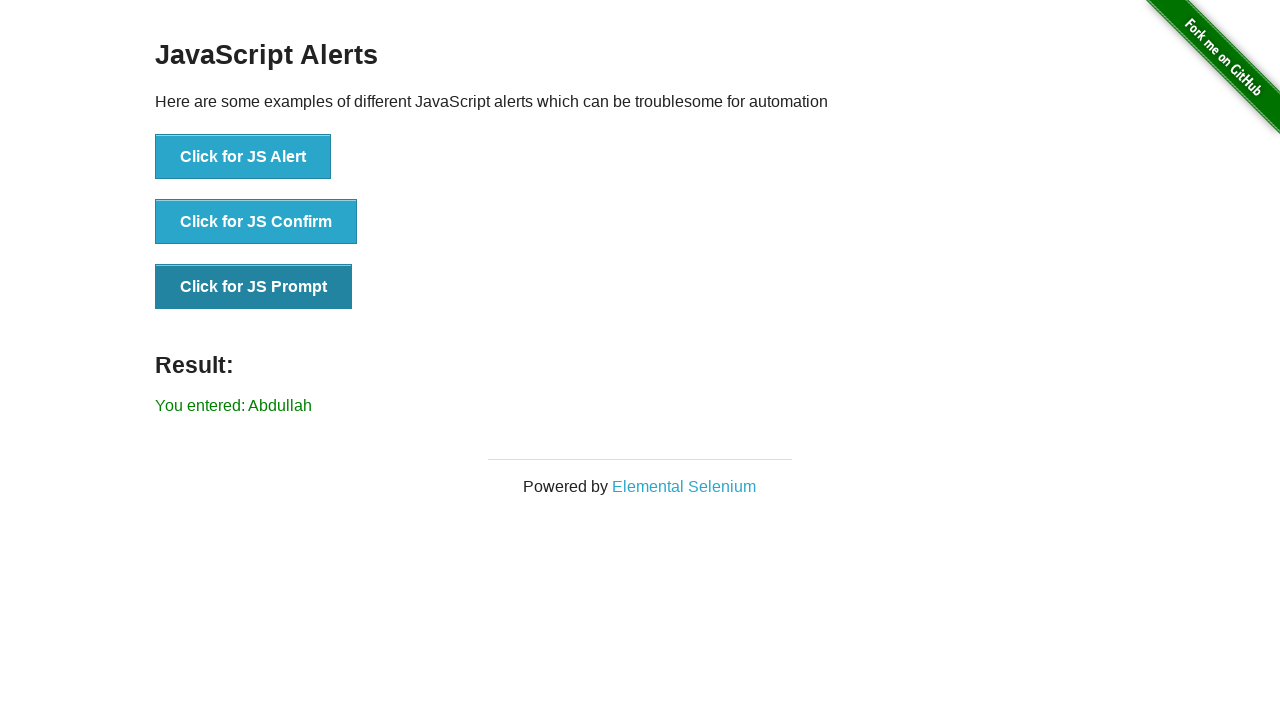

Verified that result text contains 'Abdullah'
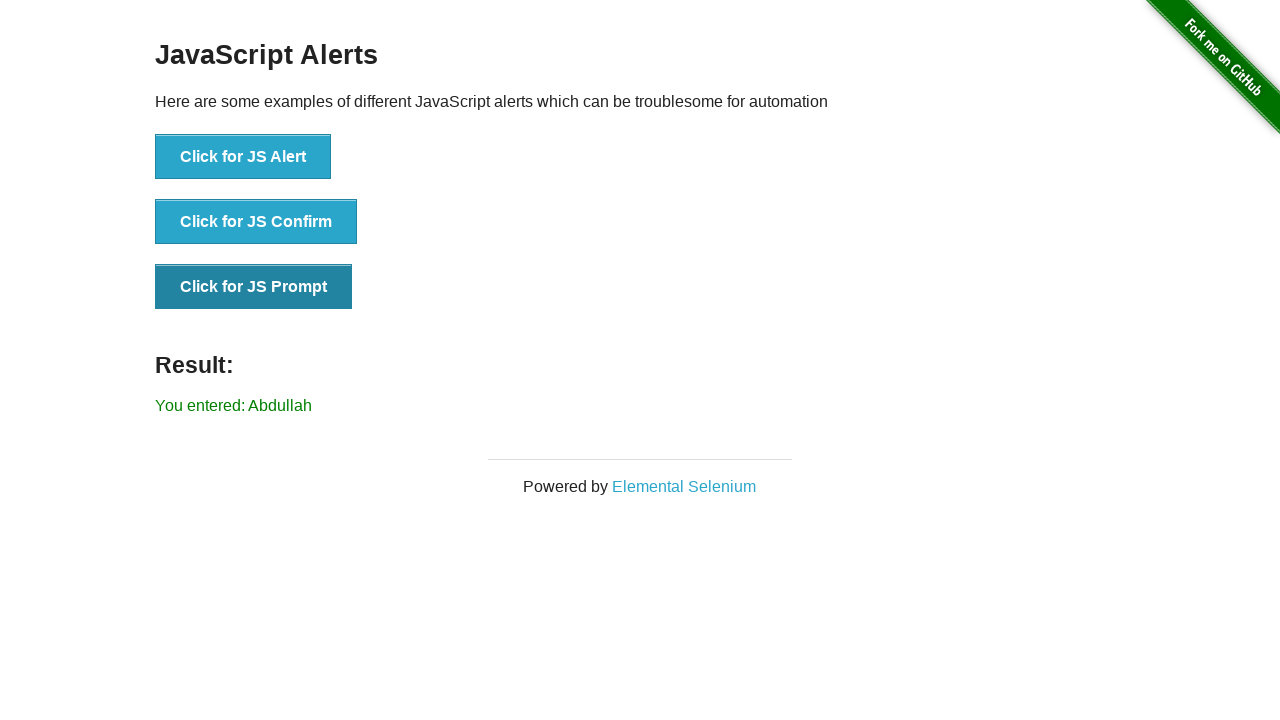

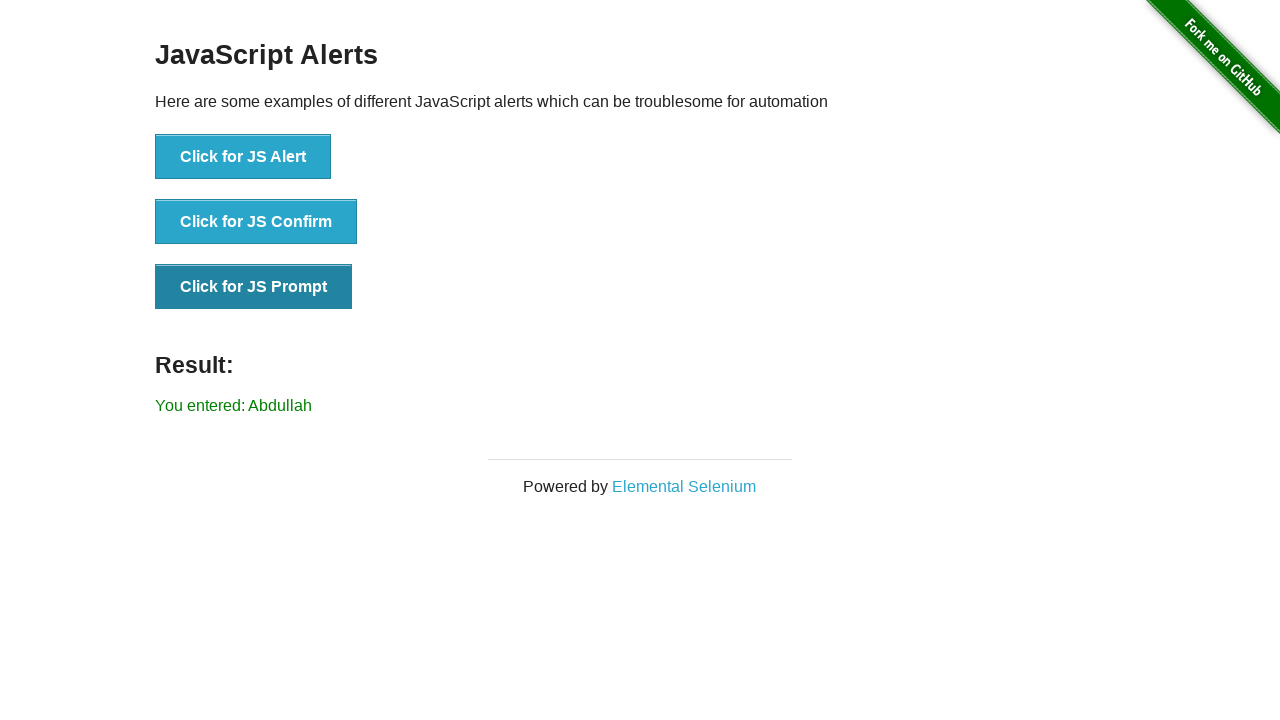